Tests navigation through an Angular demo application by clicking menu items and adding items to cart

Starting URL: https://rahulshettyacademy.com/angularAppdemo/

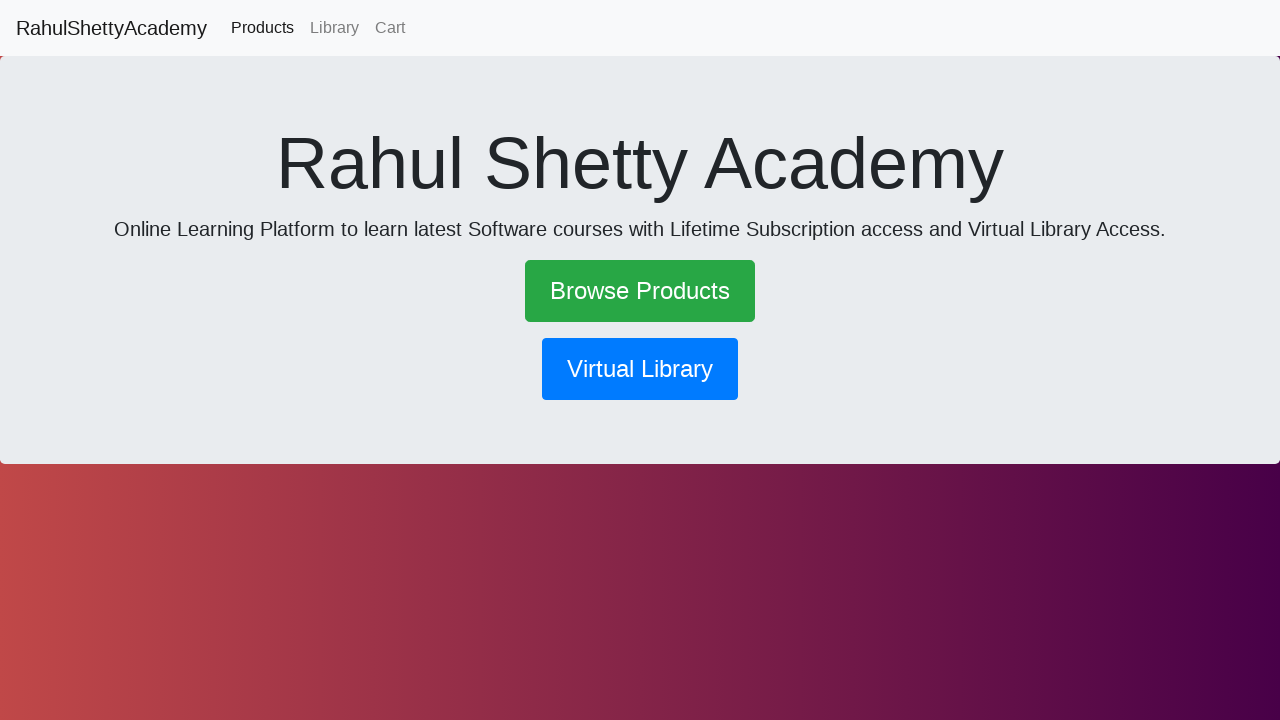

Clicked menu button at (640, 291) on xpath=//a[@role='button']
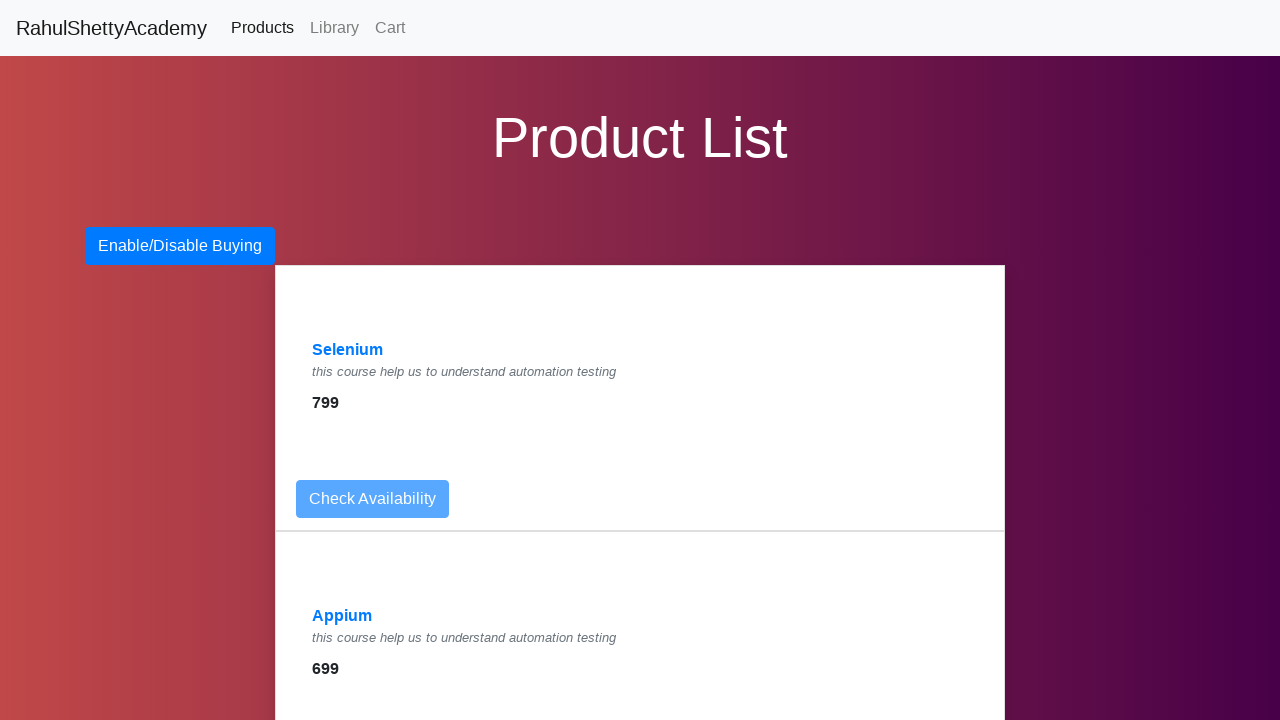

Clicked Selenium menu item at (348, 350) on xpath=//a[text()='Selenium']
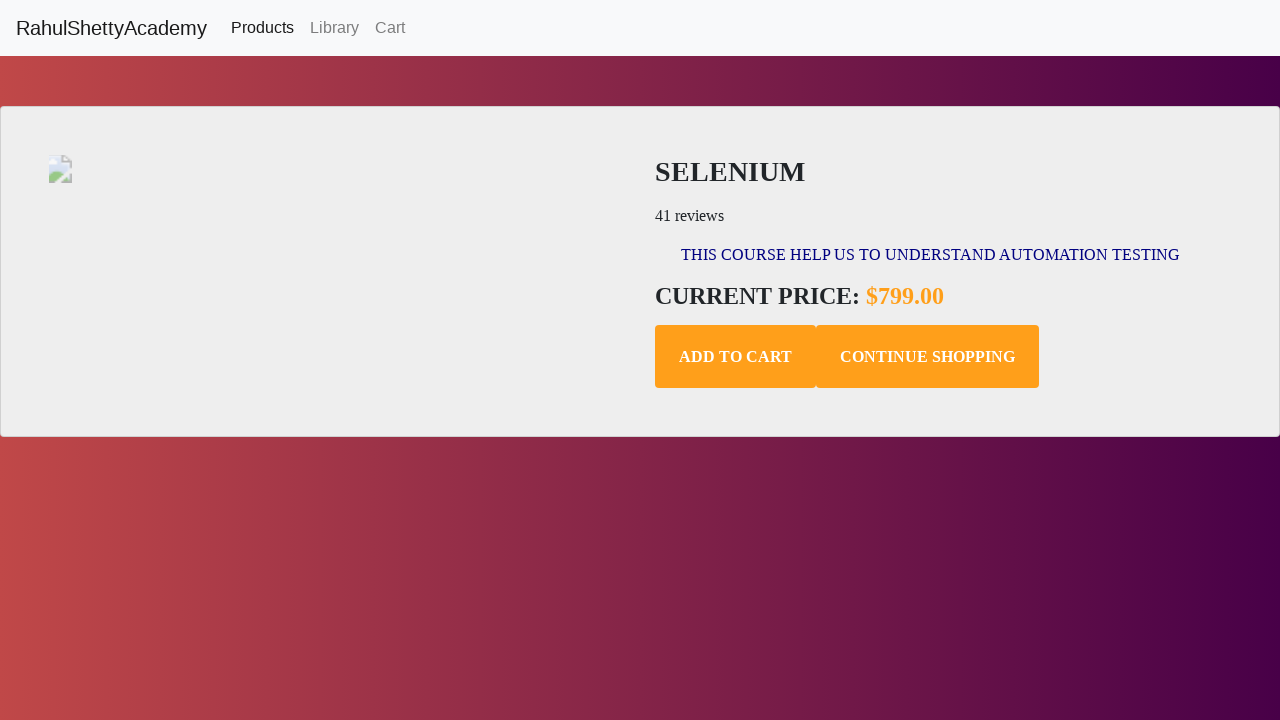

Clicked add to cart button at (736, 357) on .add-to-cart
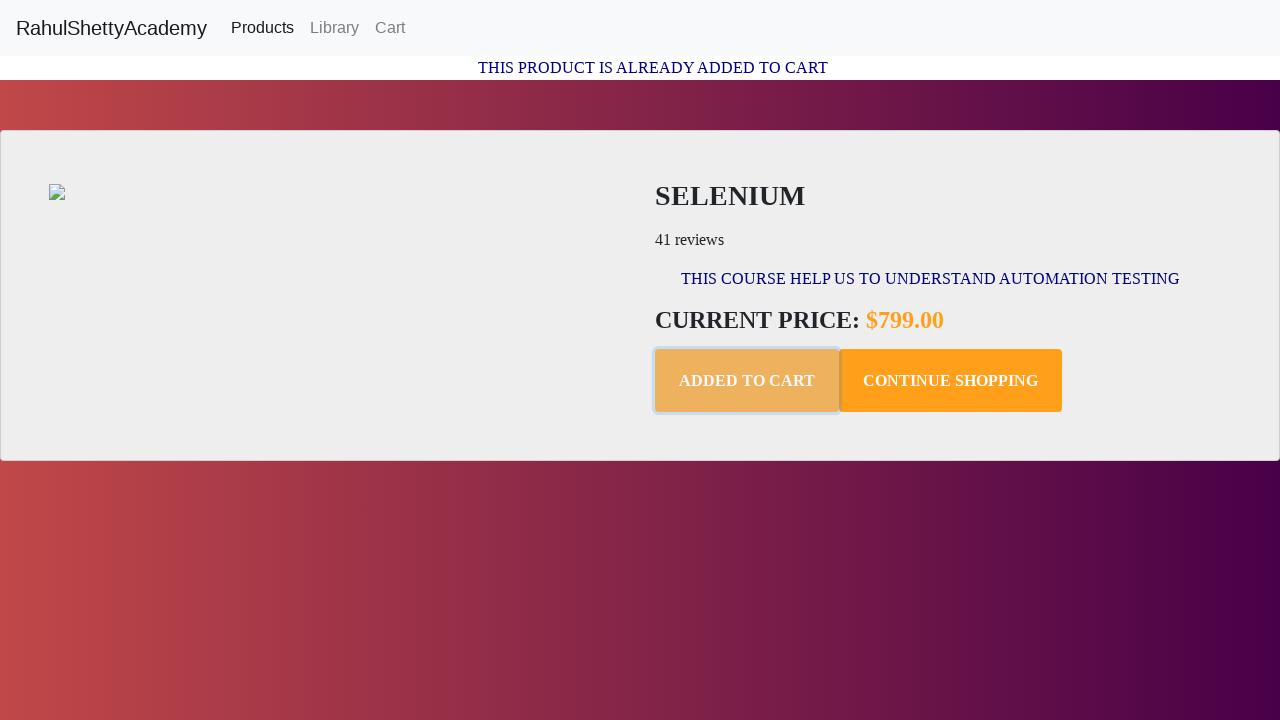

Cart confirmation message displayed
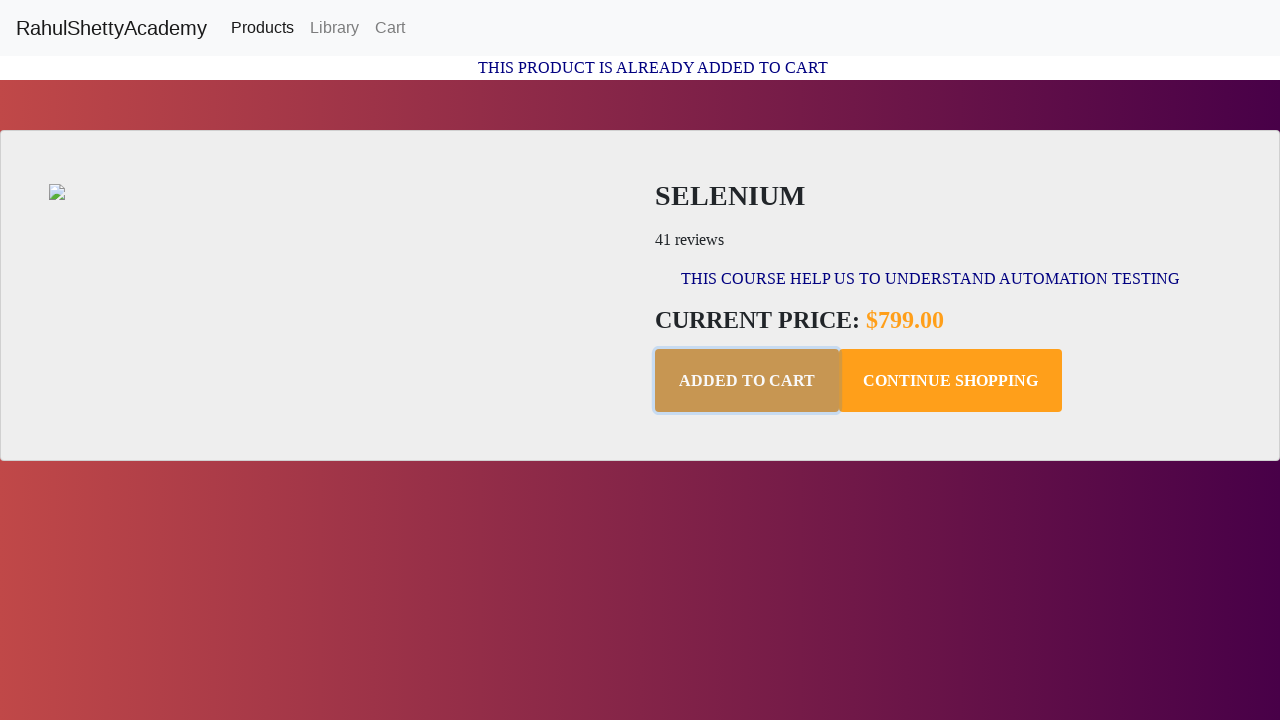

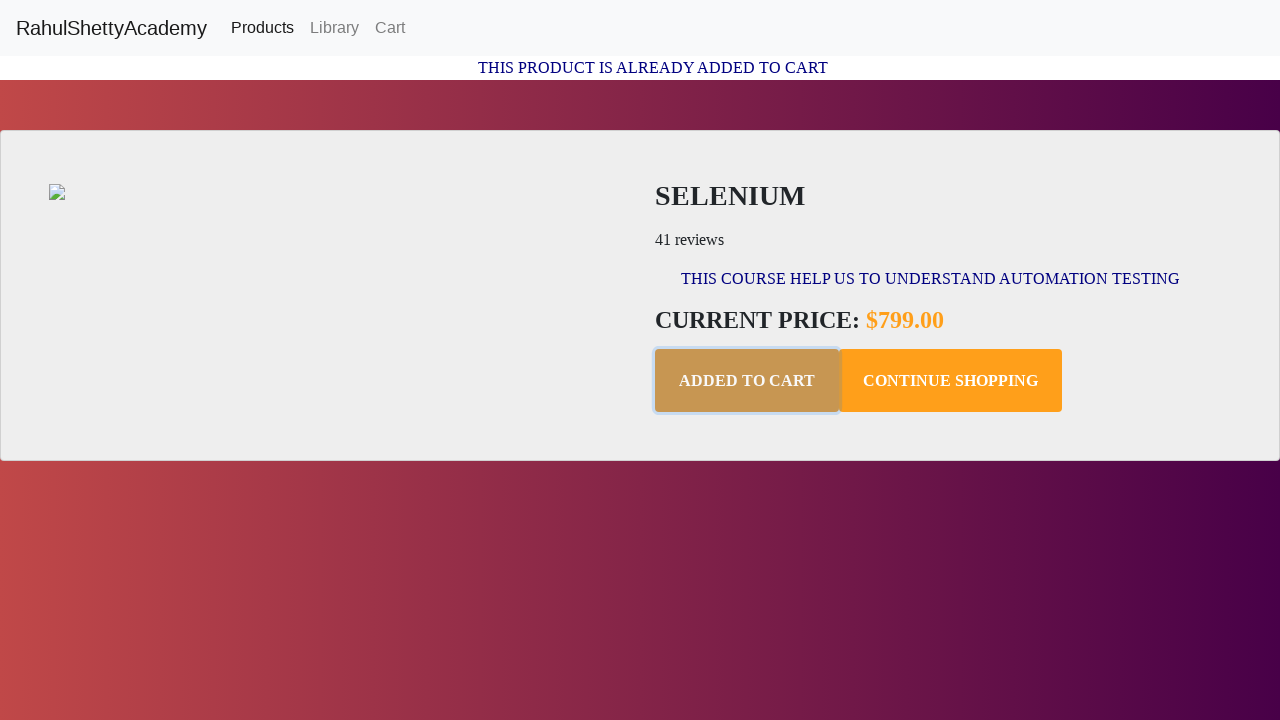